Tests a practice registration form by filling in name, email, password, gender, and date of birth fields on a Rahul Shetty Academy Angular practice page.

Starting URL: https://rahulshettyacademy.com/angularpractice/

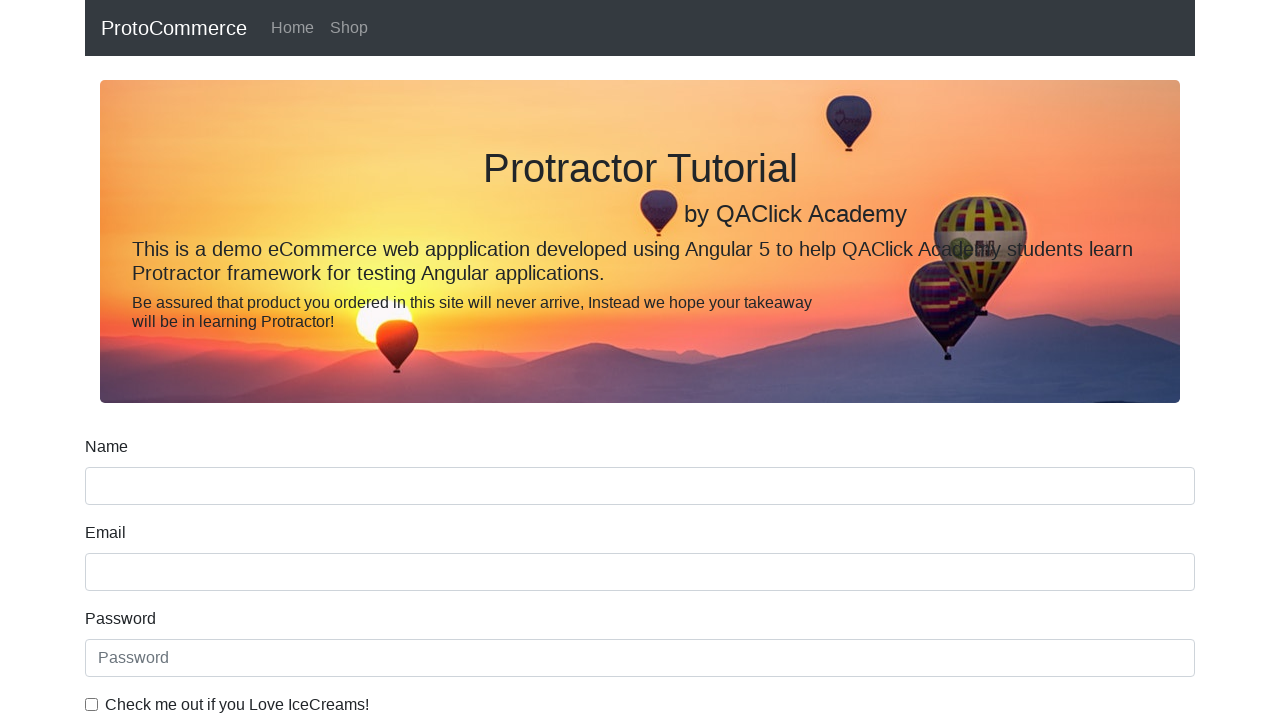

Filled name field with 'John Doe' on (//input[@name='name'])[1]
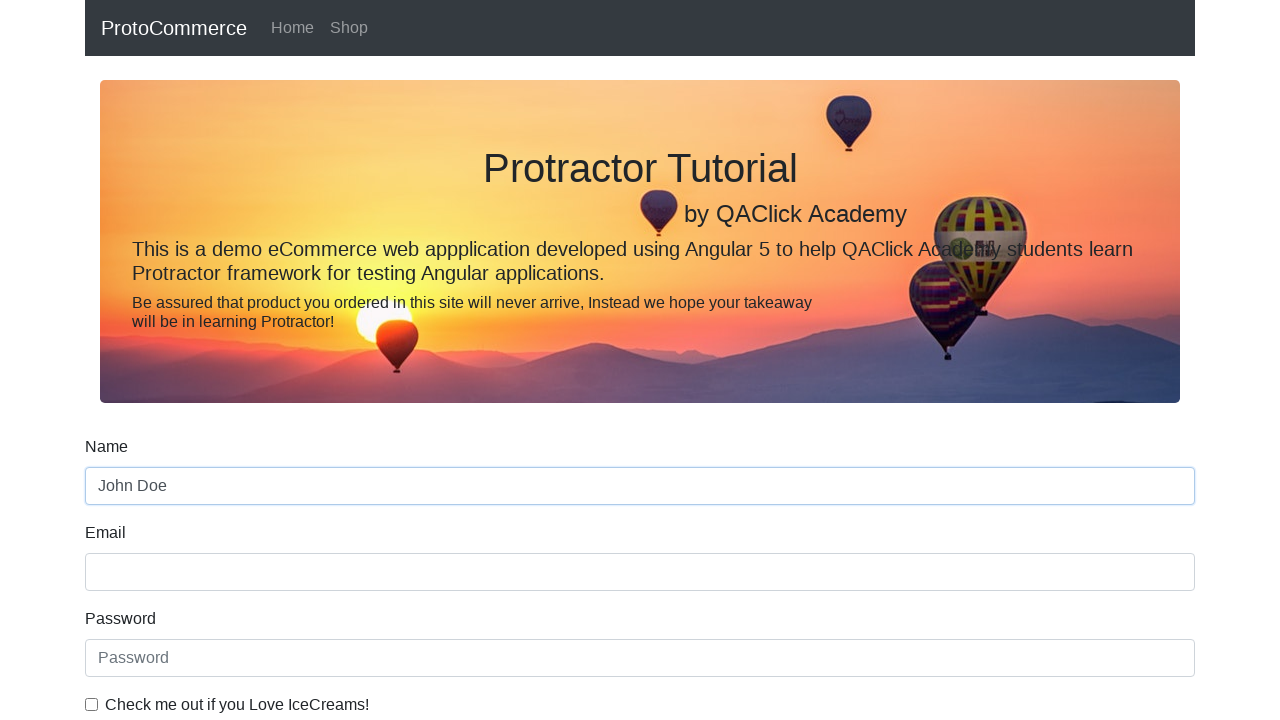

Filled email field with 'johndoe2024@example.com' on input[name='email']
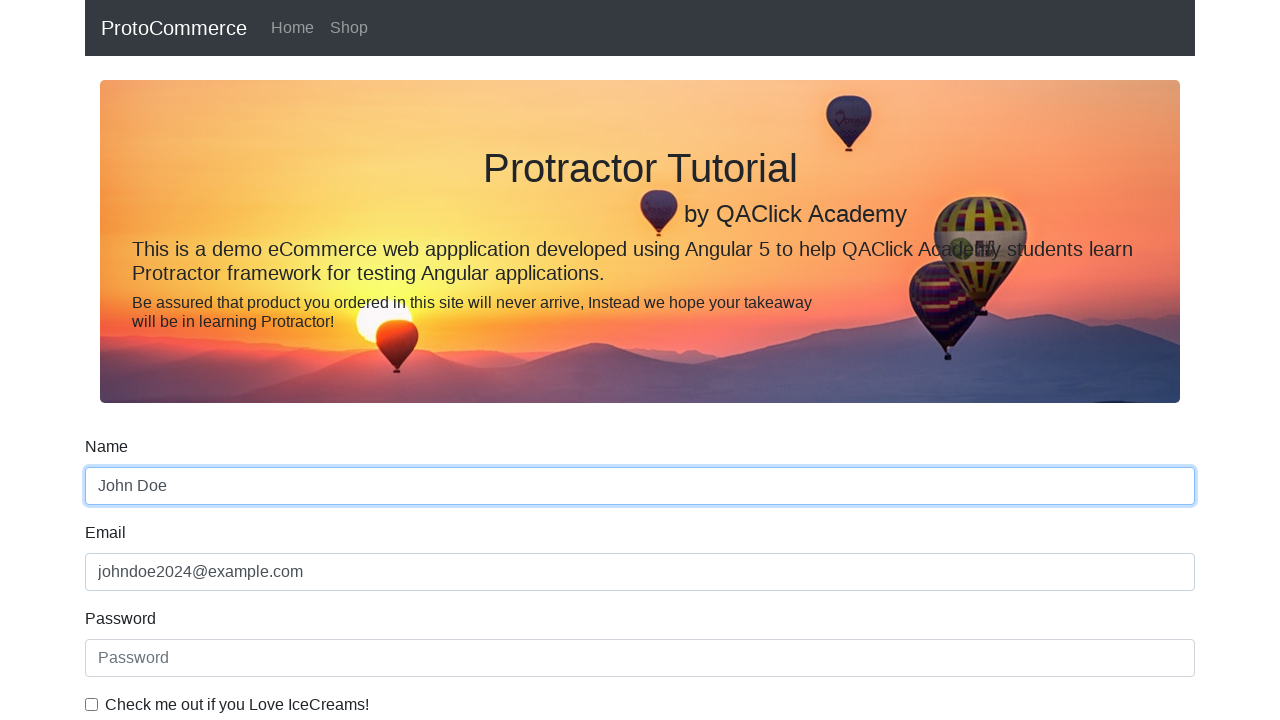

Filled password field with 'SecurePass123!' on #exampleInputPassword1
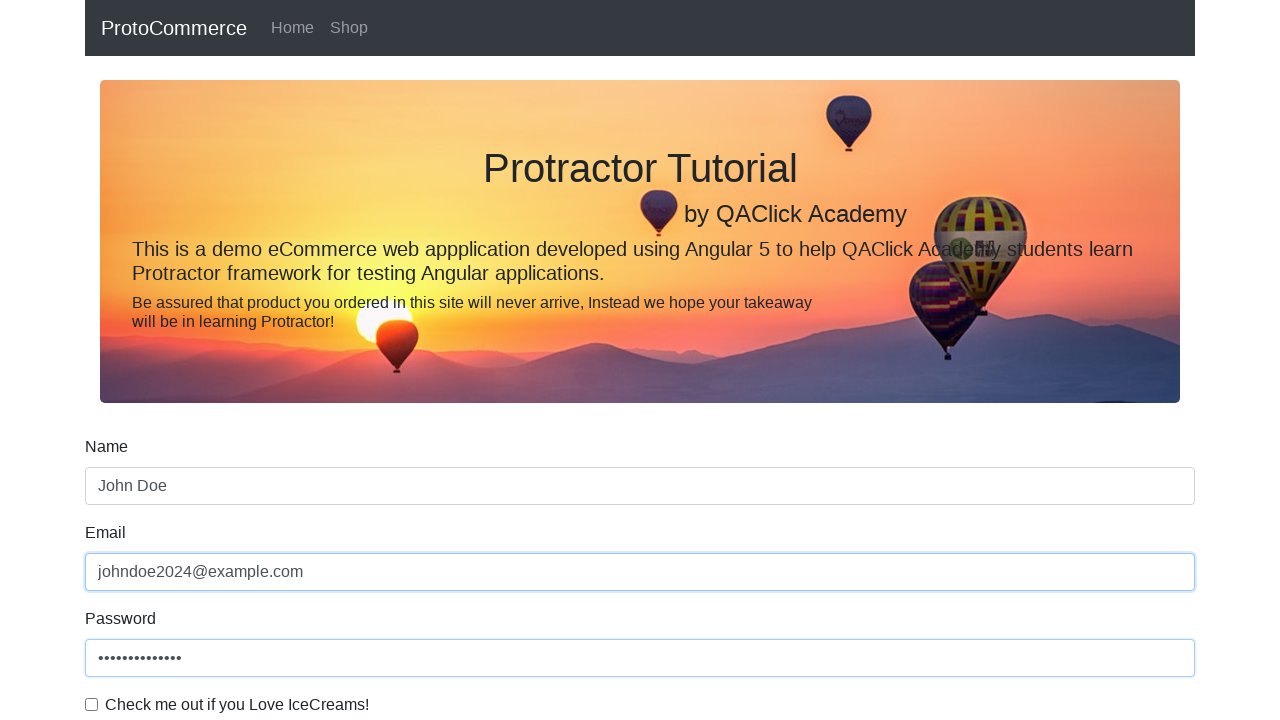

Selected 'Male' from gender dropdown on select
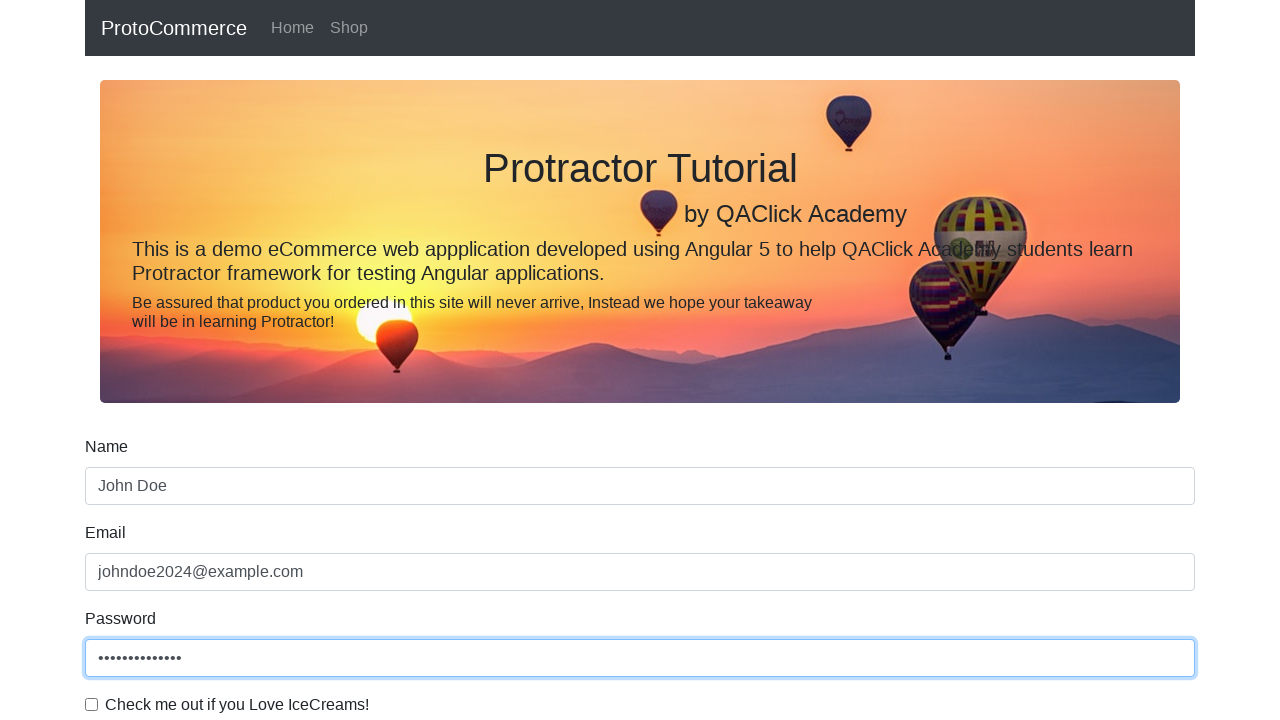

Filled date of birth field with '1990-05-15' on input[name='bday']
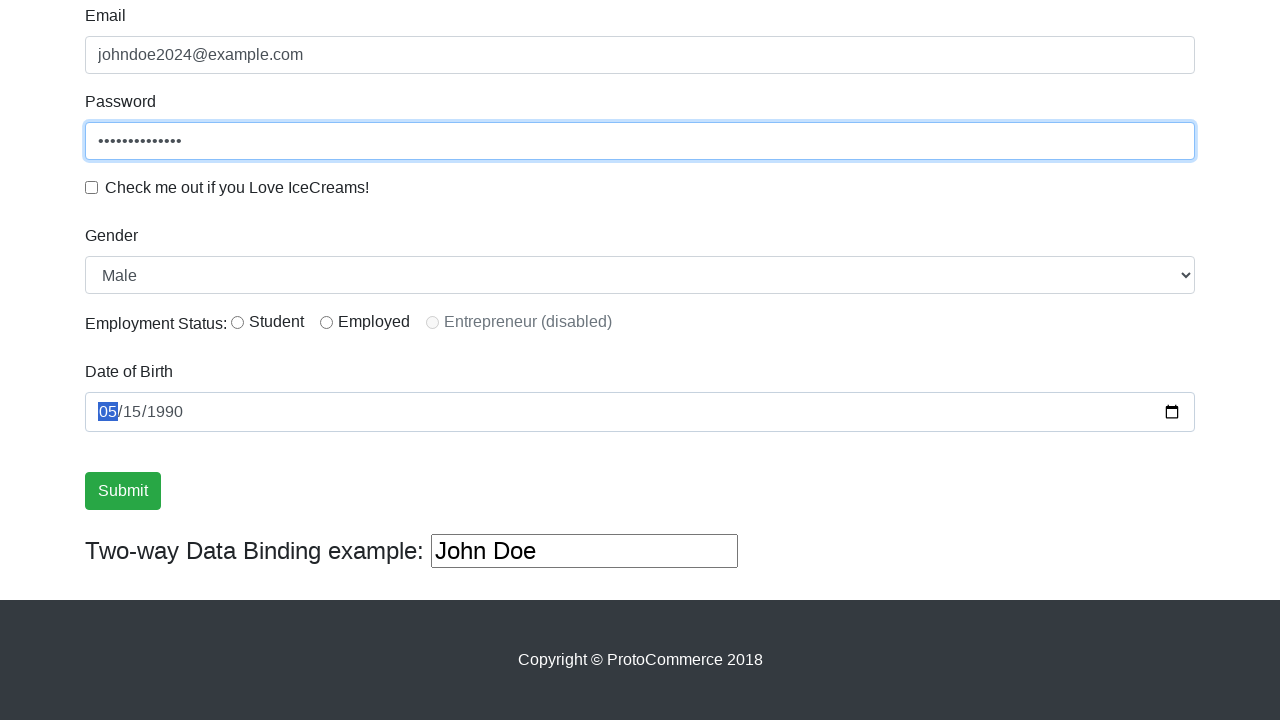

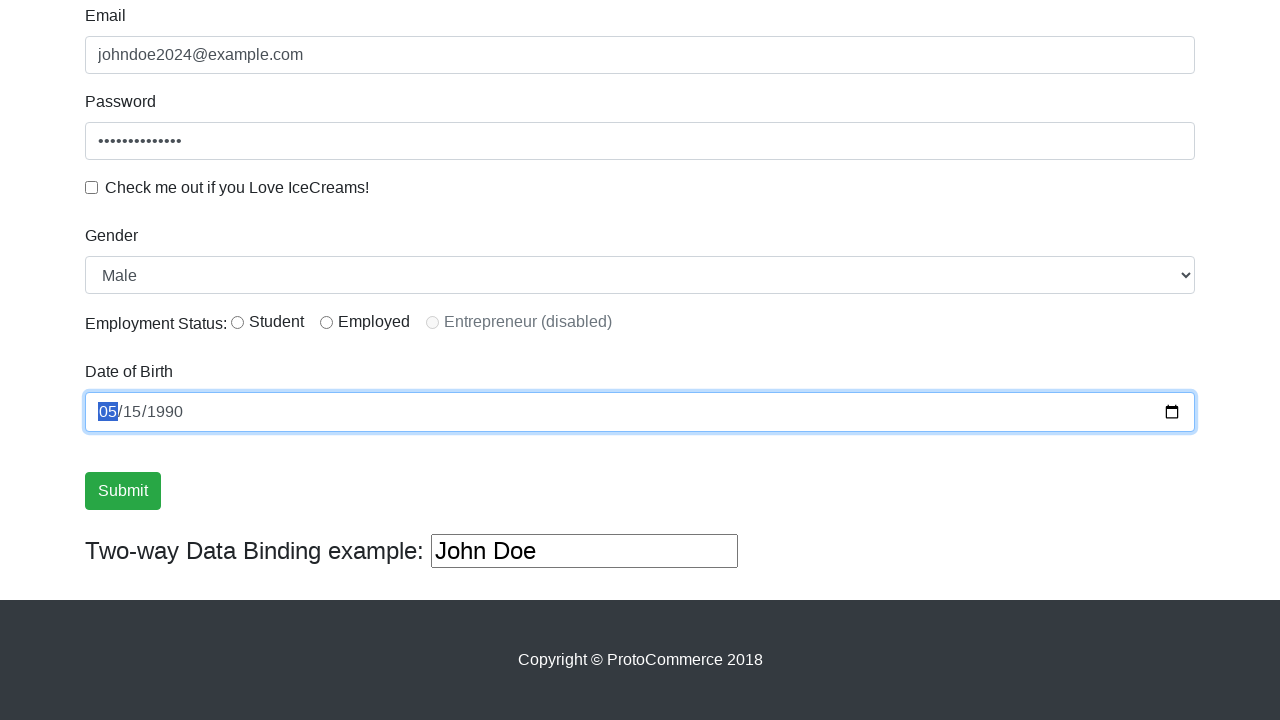